Tests the calculator application by entering two numbers (1 and 2), selecting the ADDITION operation, and verifying the result

Starting URL: https://juliemr.github.io/protractor-demo/

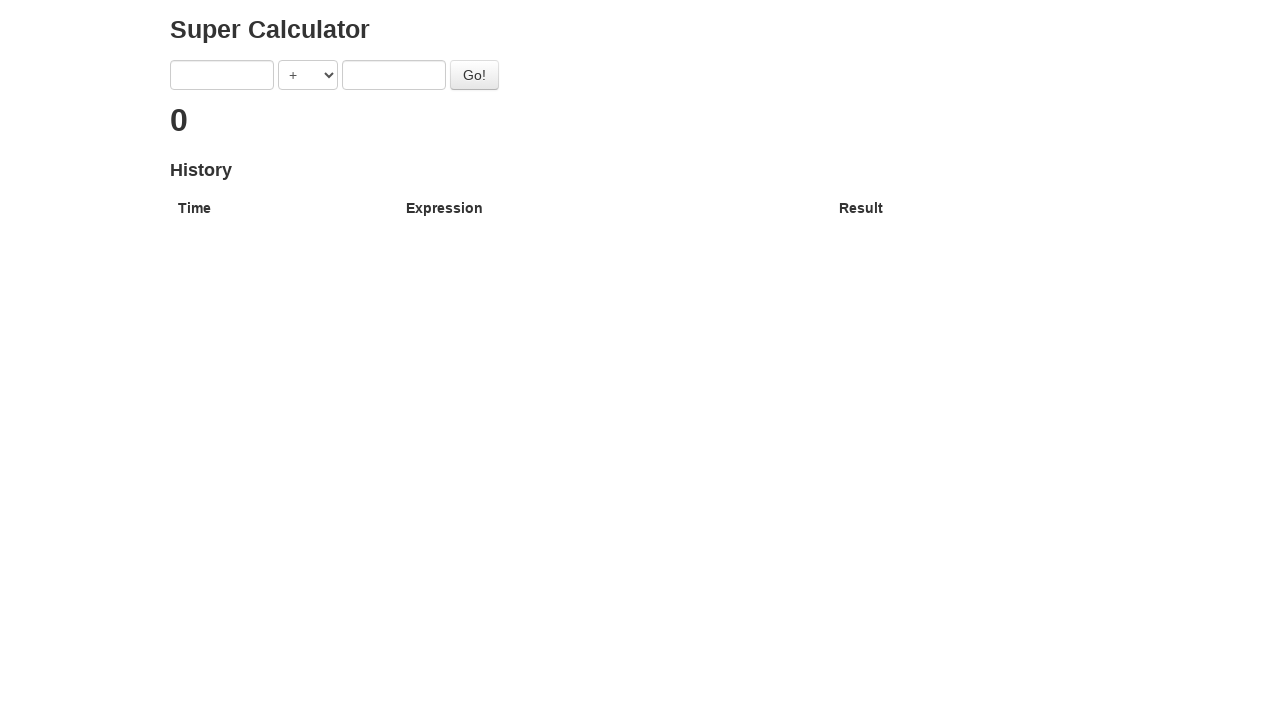

Filled first number input with '1' on input[ng-model='first']
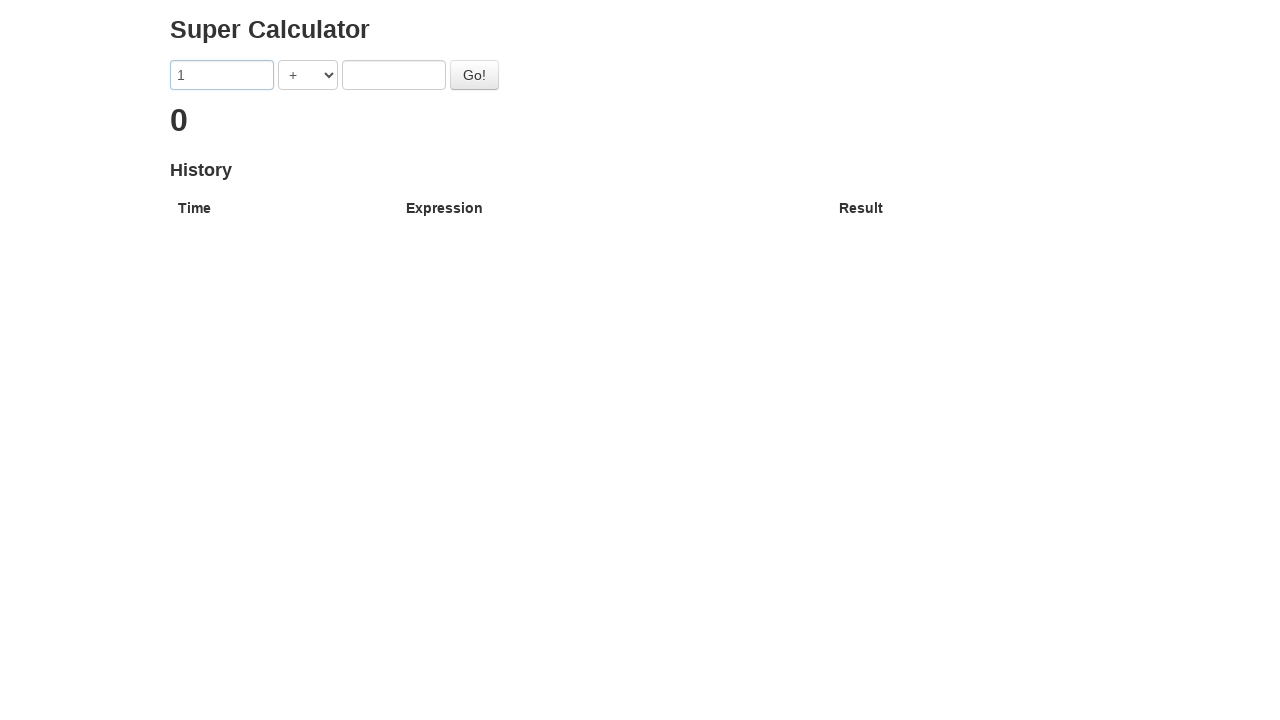

Filled second number input with '2' on input[ng-model='second']
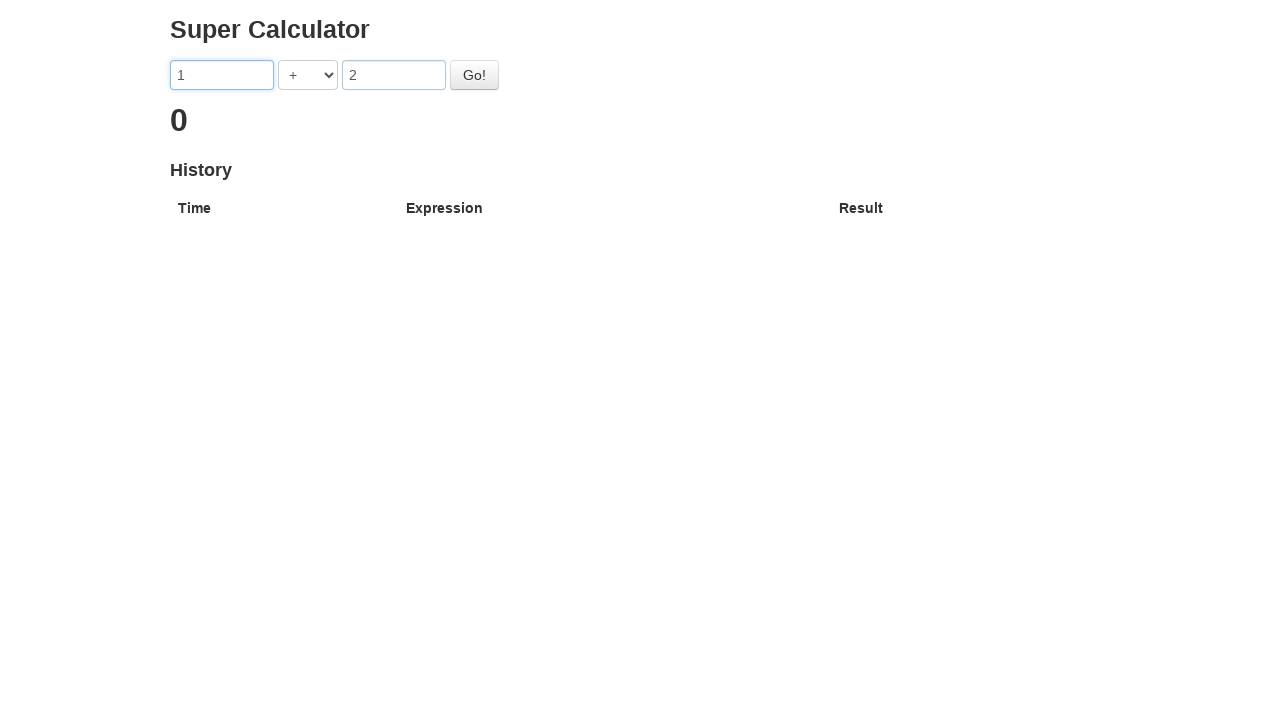

Selected ADDITION operator from dropdown on select[ng-model='operator']
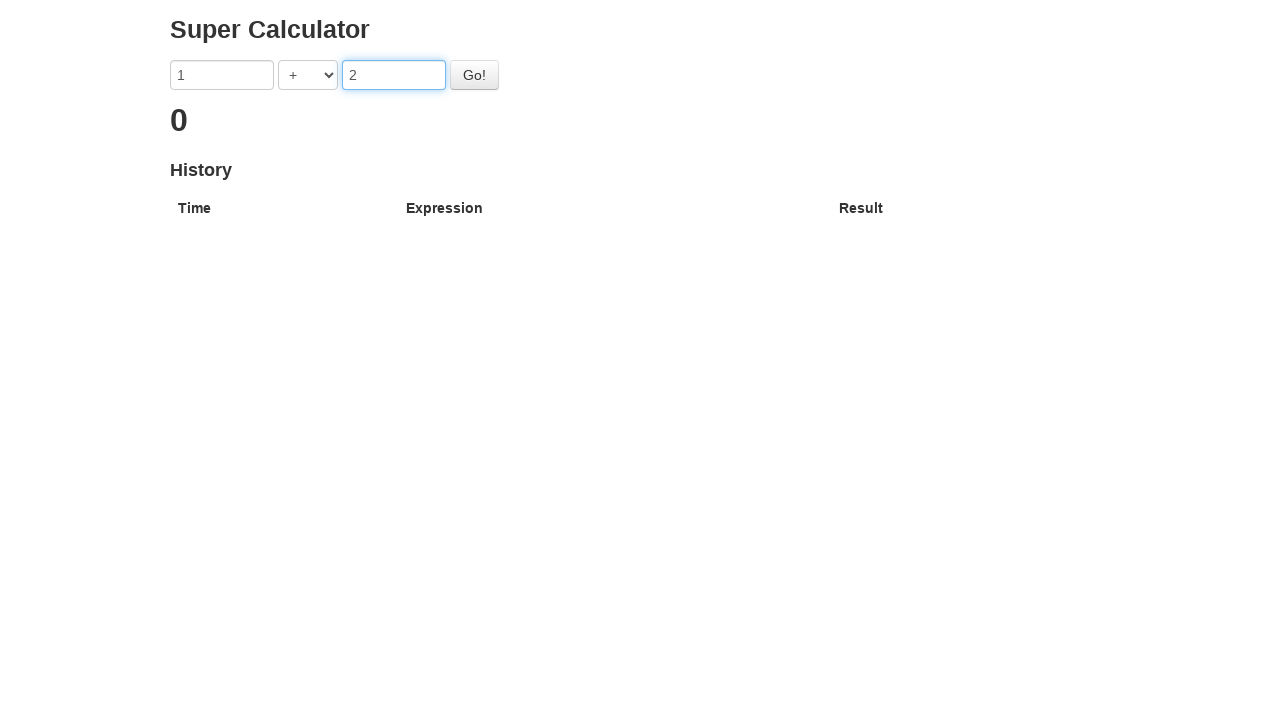

Clicked Go button to perform addition calculation at (474, 75) on #gobutton
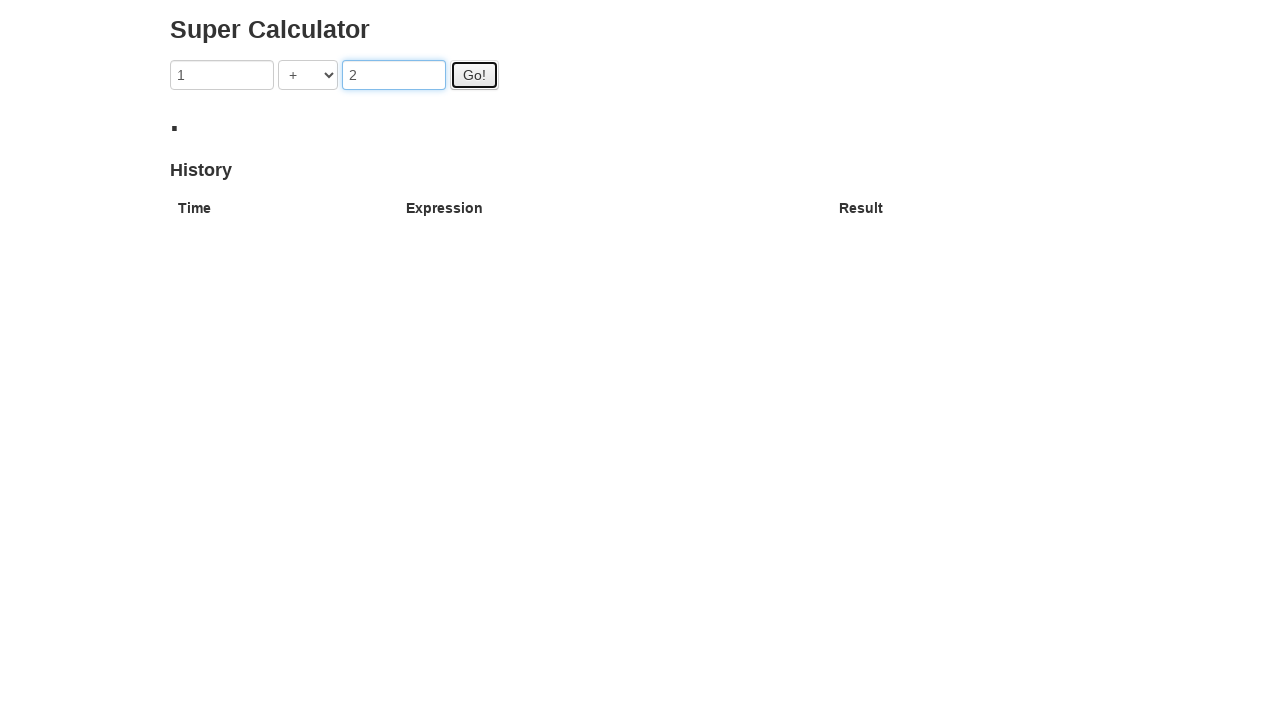

Verified result appeared on page
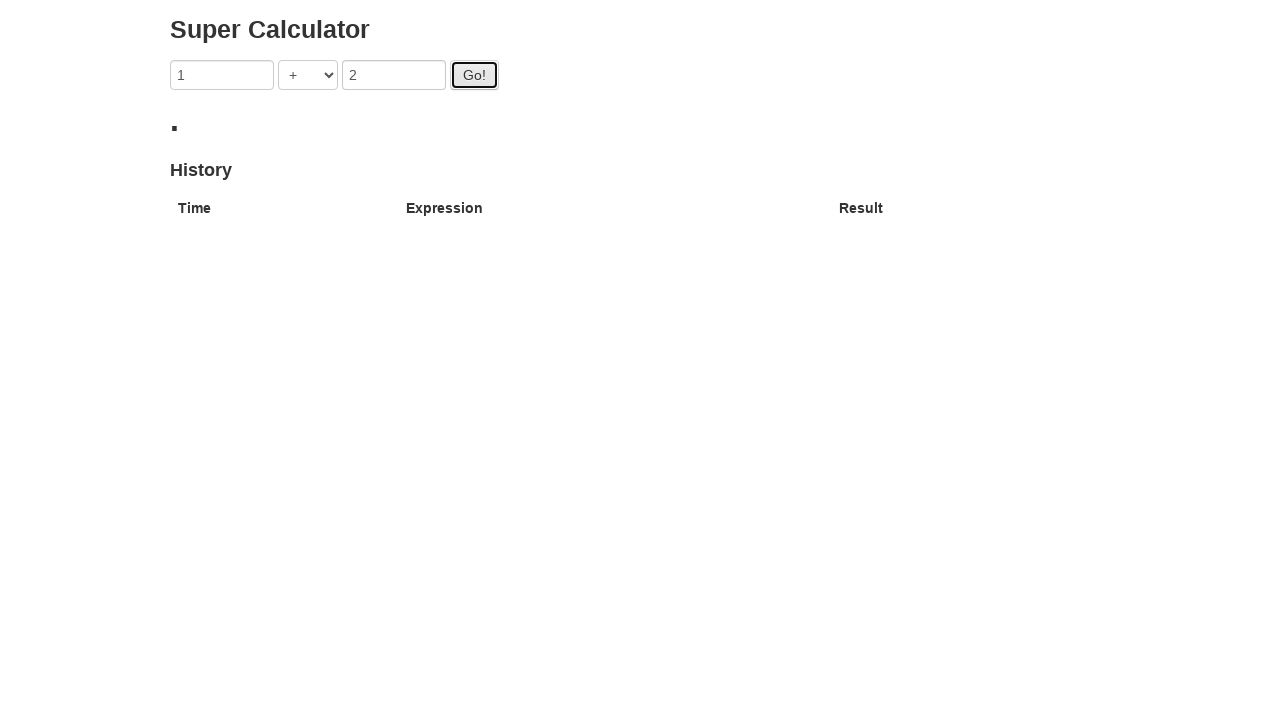

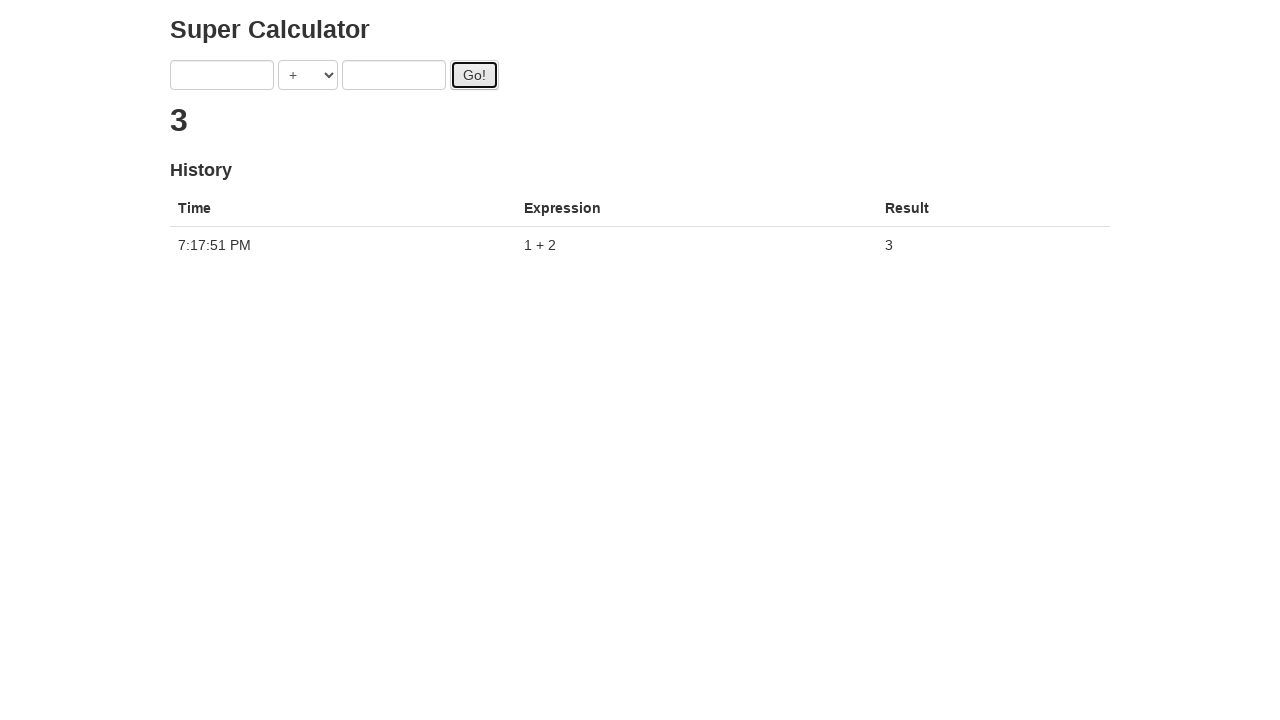